Tests JavaScript alert handling by clicking a button that triggers an alert and accepting the dialog

Starting URL: https://the-internet.herokuapp.com/javascript_alerts

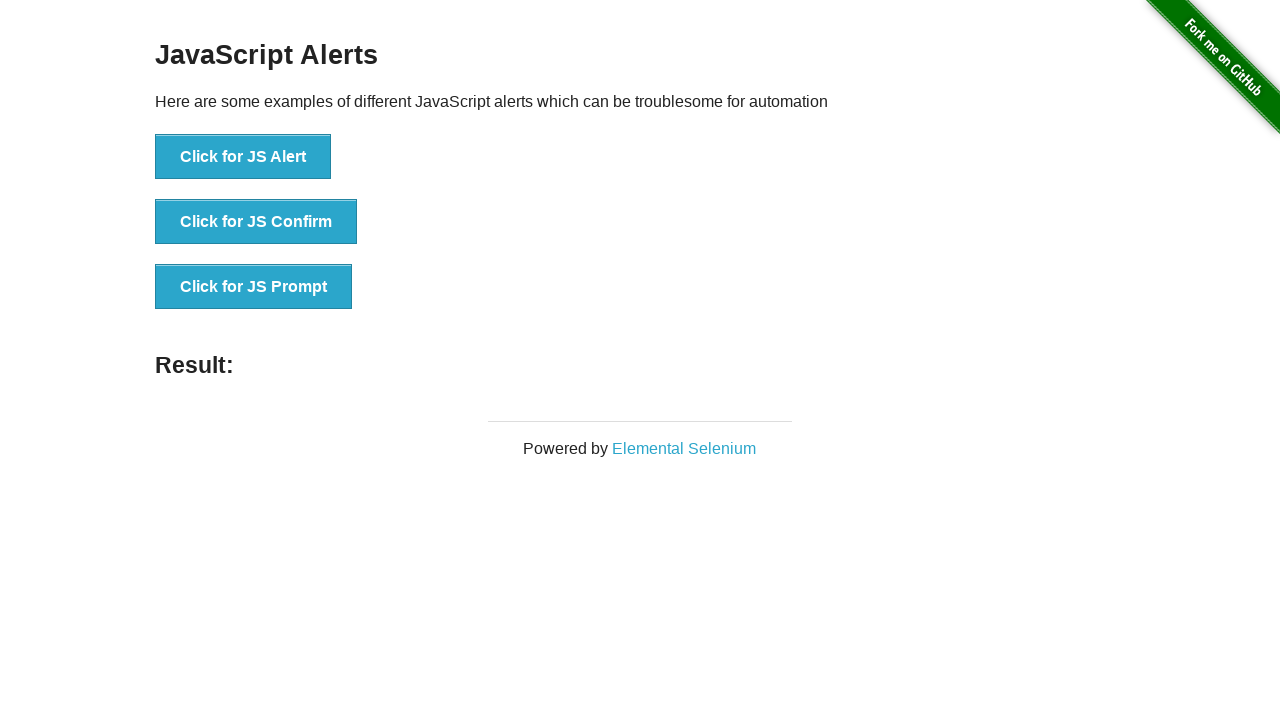

Set up dialog handler to automatically accept alerts
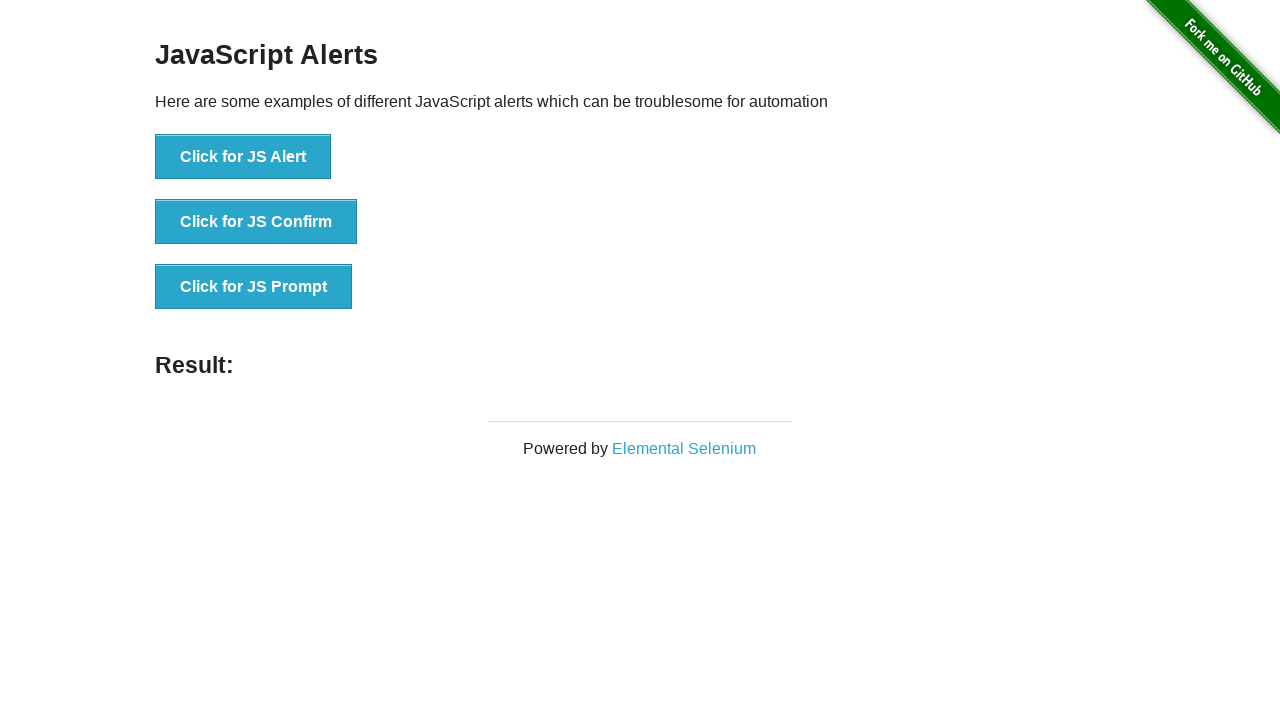

Clicked the 'Click for JS Alert' button to trigger JavaScript alert at (243, 157) on xpath=//button[text()="Click for JS Alert"]
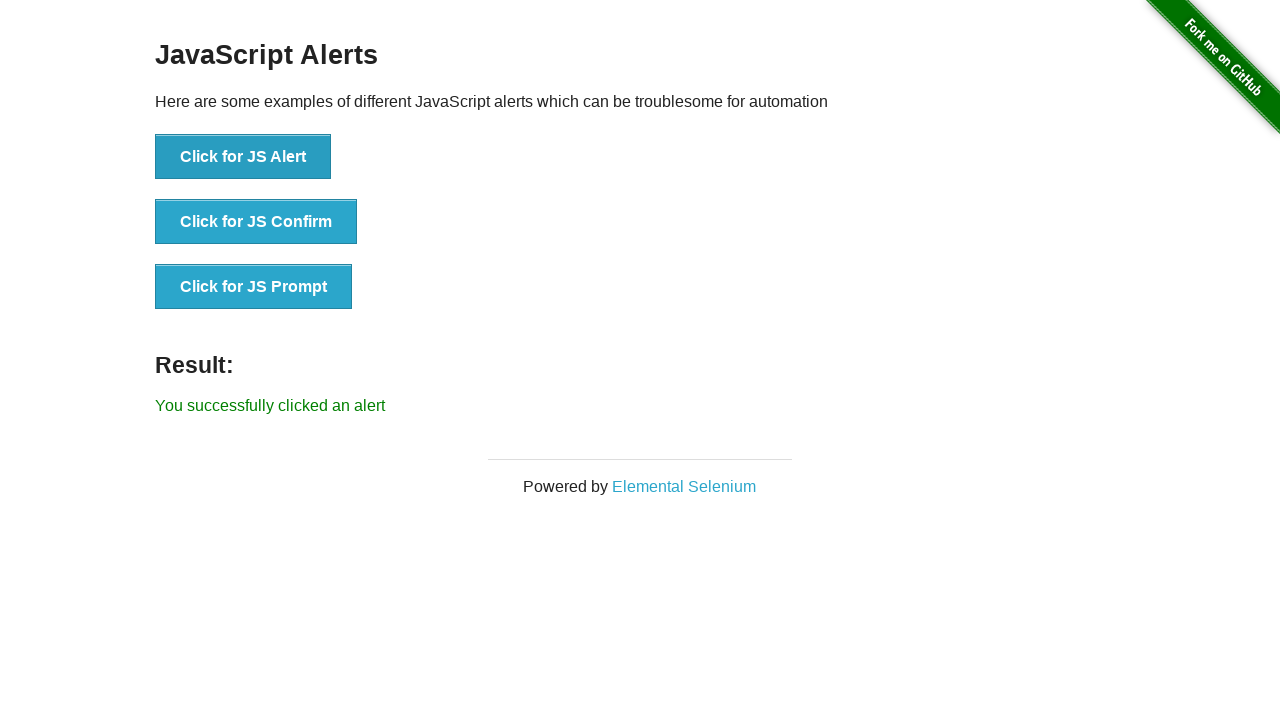

Alert was accepted and result message appeared
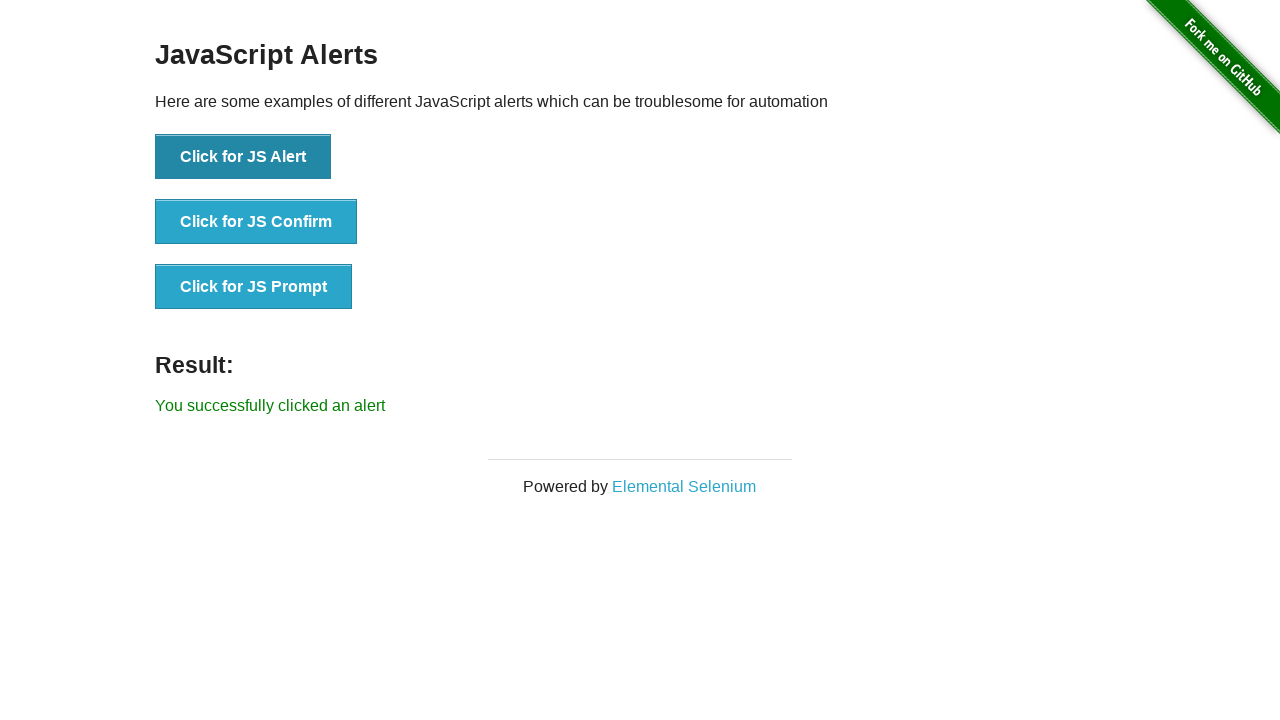

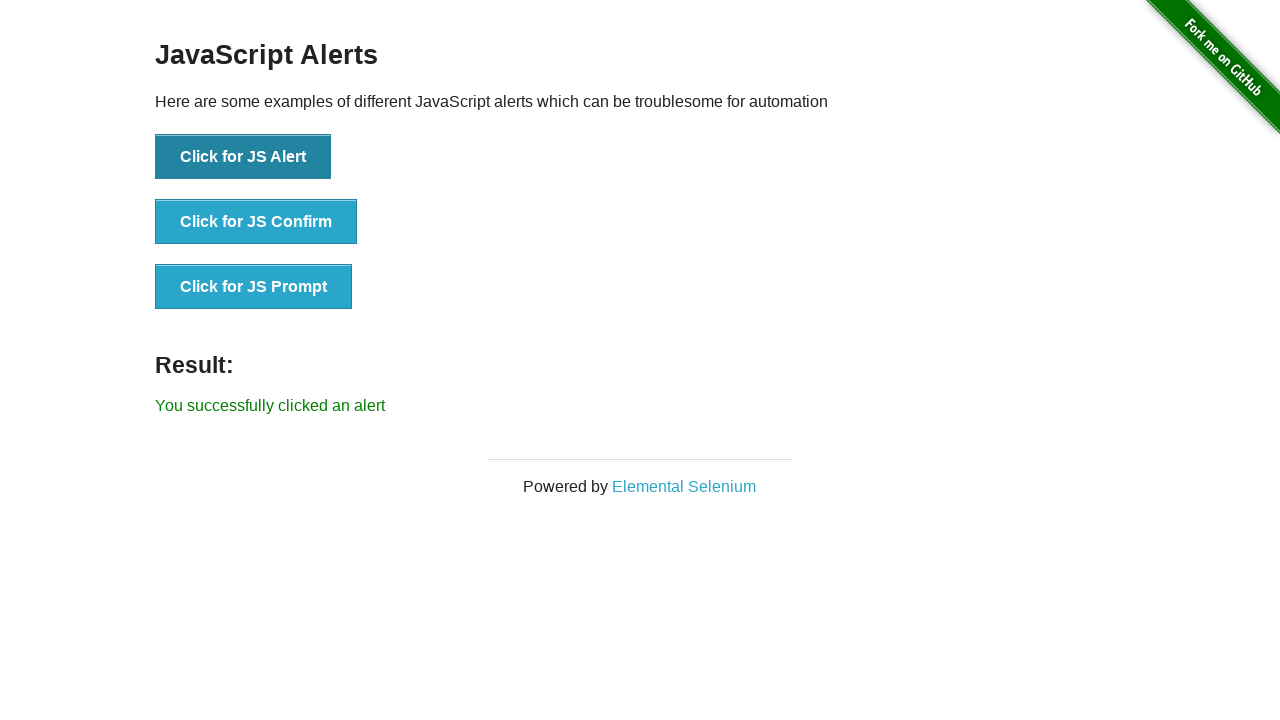